Tests removing a todo item by hovering over the first item, clicking the destroy button, and verifying the item count decreases

Starting URL: https://example.cypress.io/todo

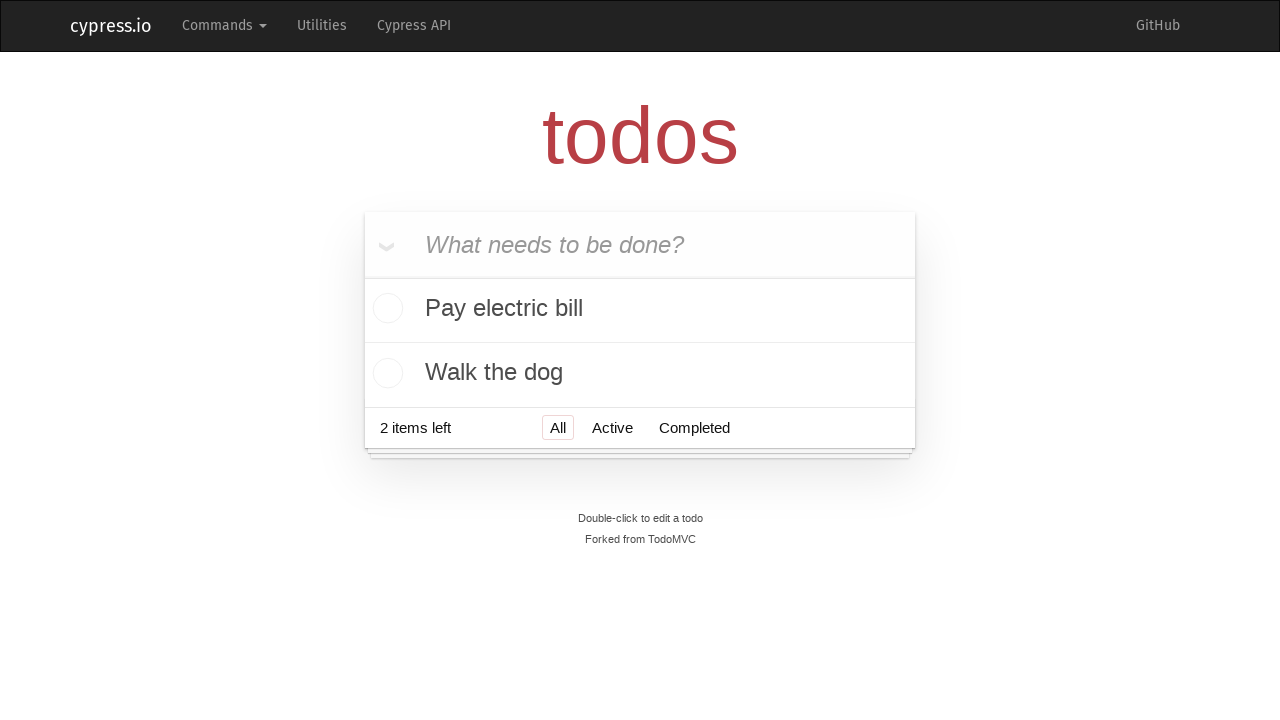

Waited for todo list items to be present
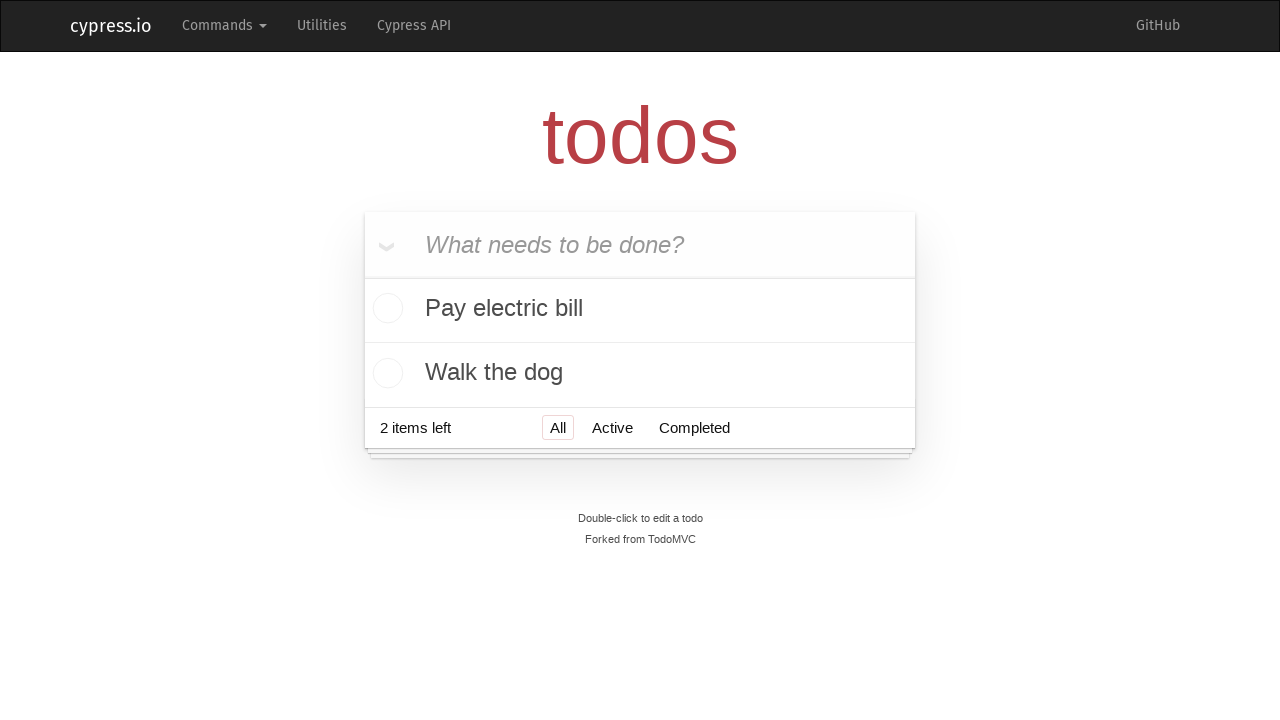

Located the first todo item
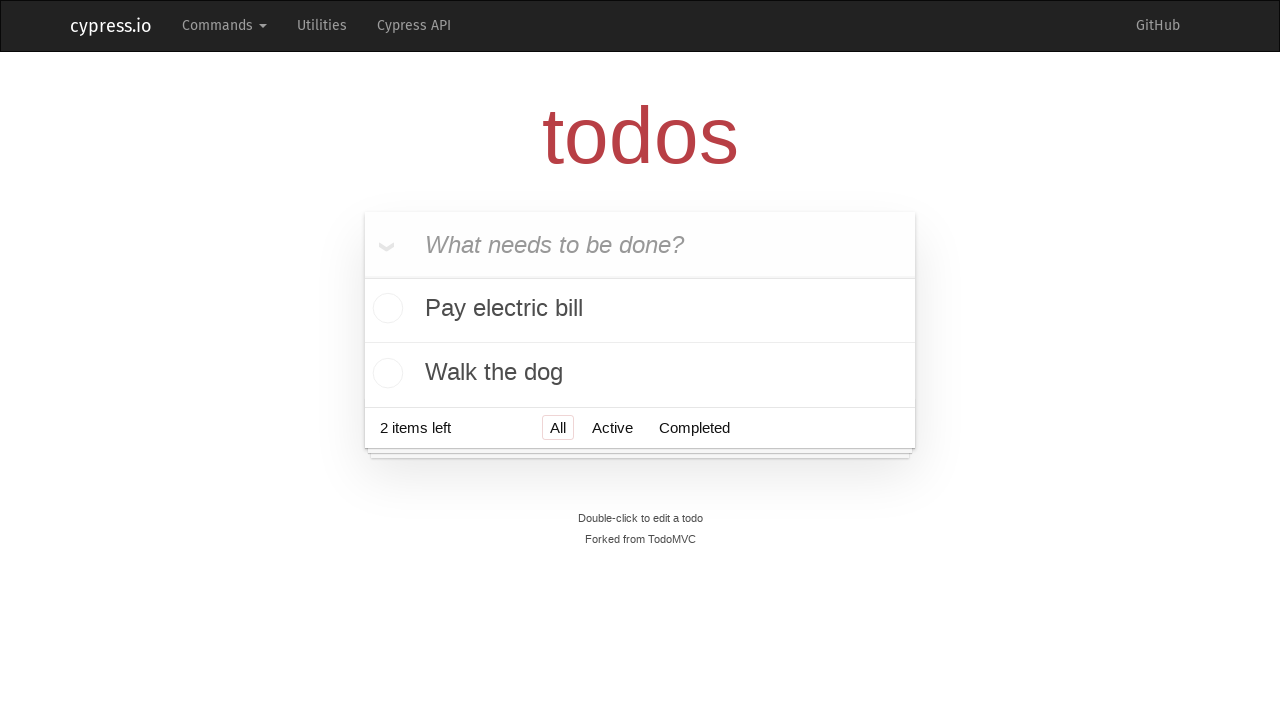

Hovered over the first todo item to reveal destroy button at (640, 311) on .todo-list li >> nth=0
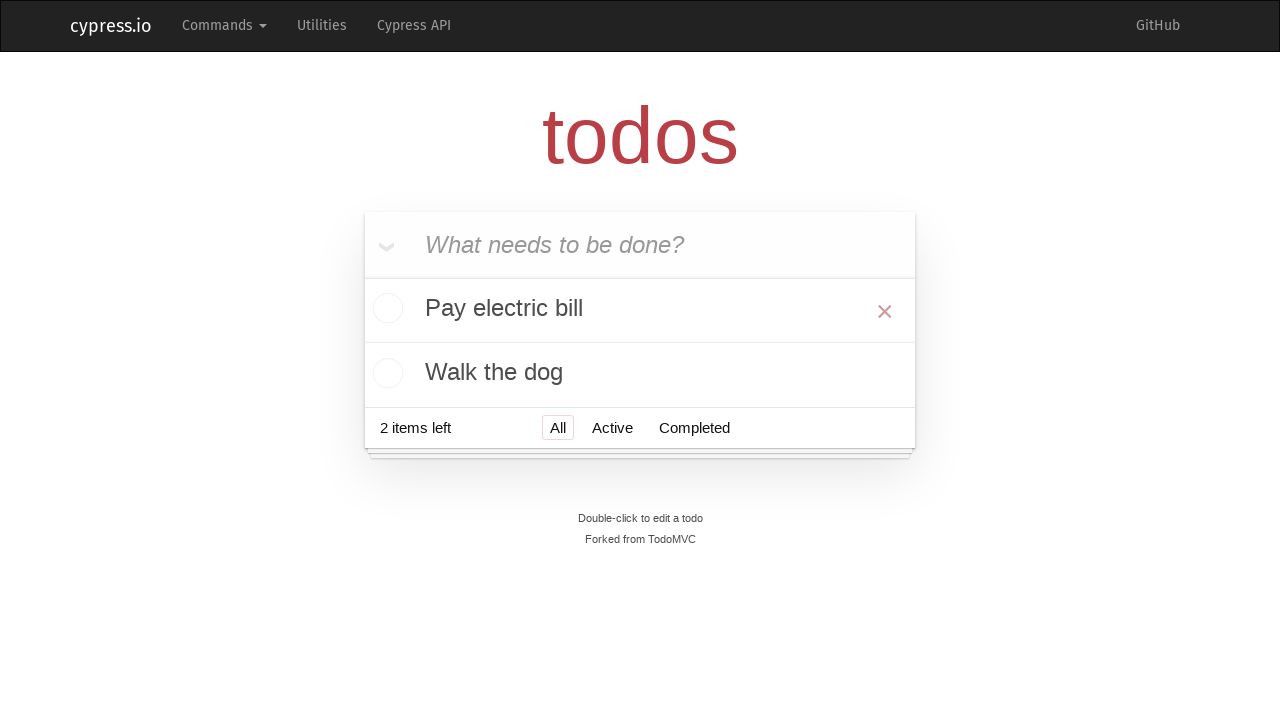

Clicked the destroy button on the first item at (885, 311) on .todo-list li >> nth=0 >> button.destroy
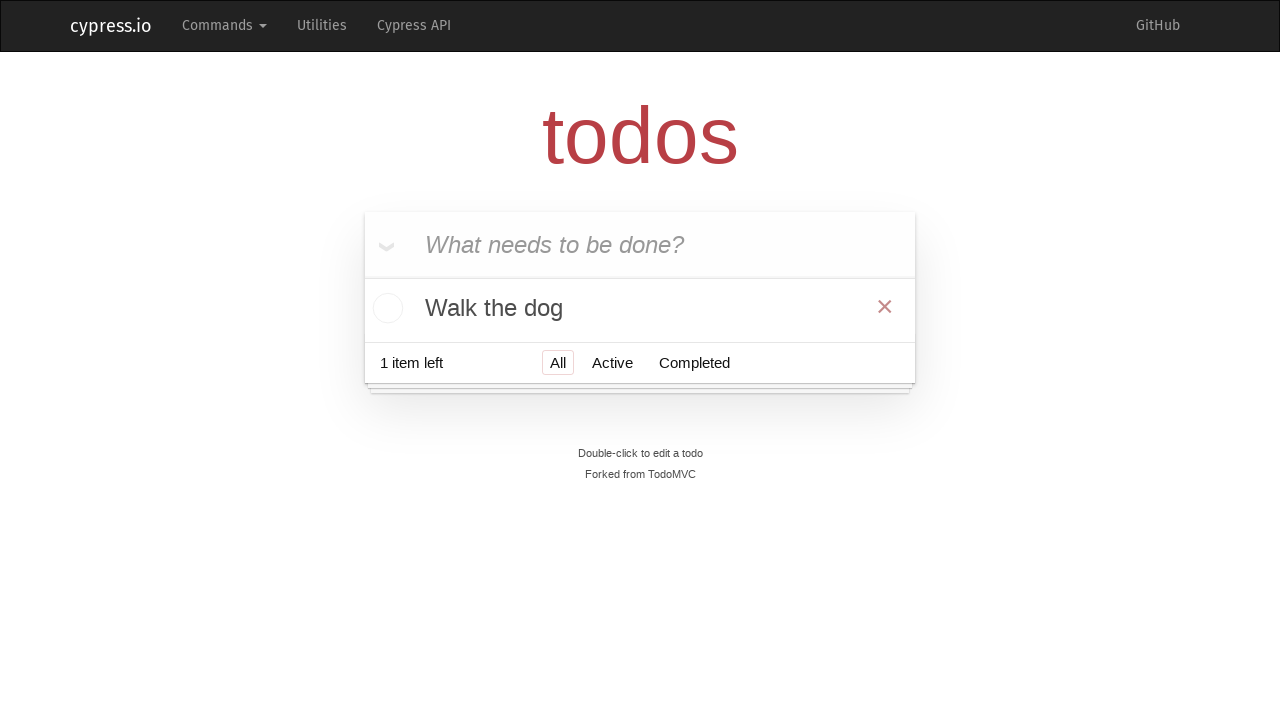

Verified that the todo item was removed and count decreased below 3
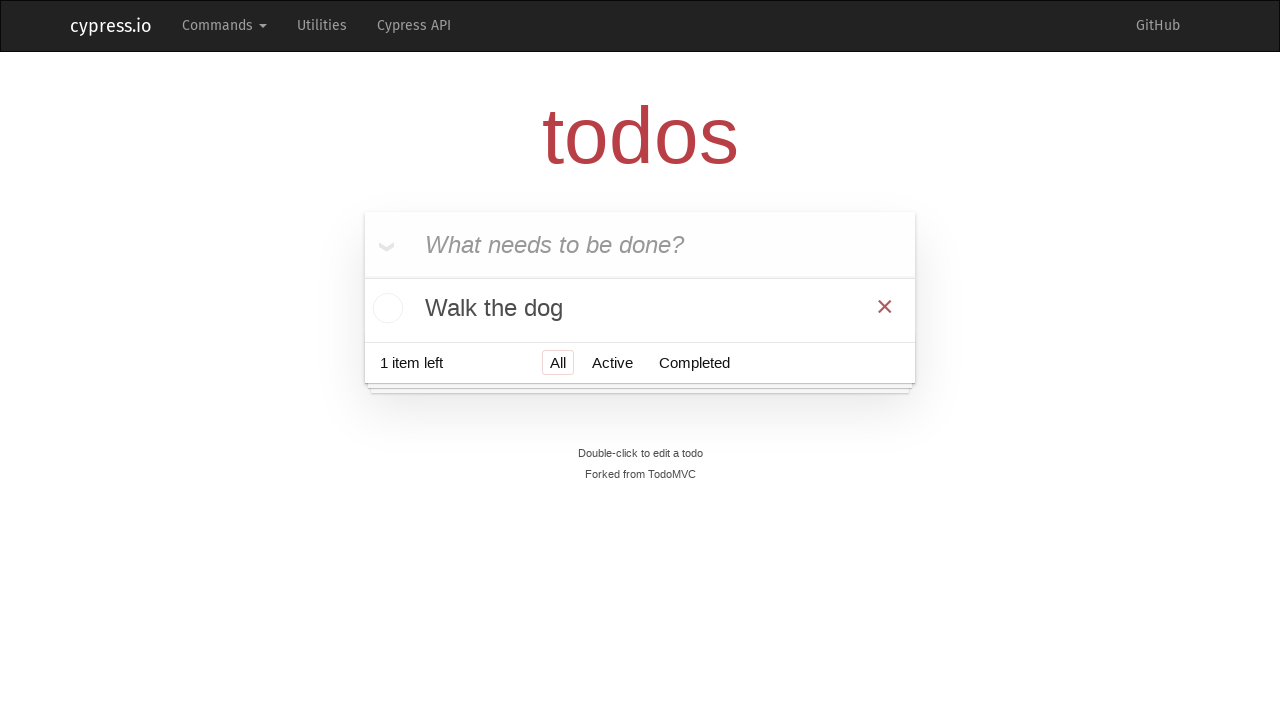

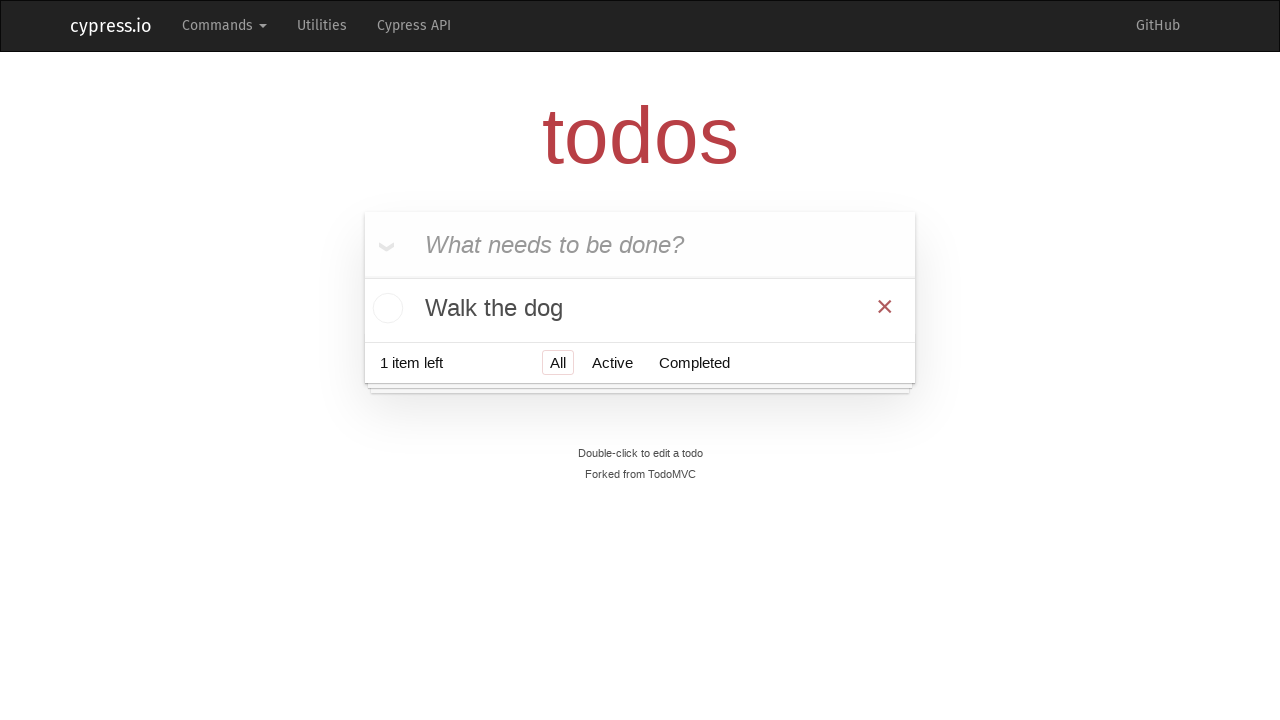